Tests the search functionality by clicking the search button and entering a search term.

Starting URL: https://playwright.dev/

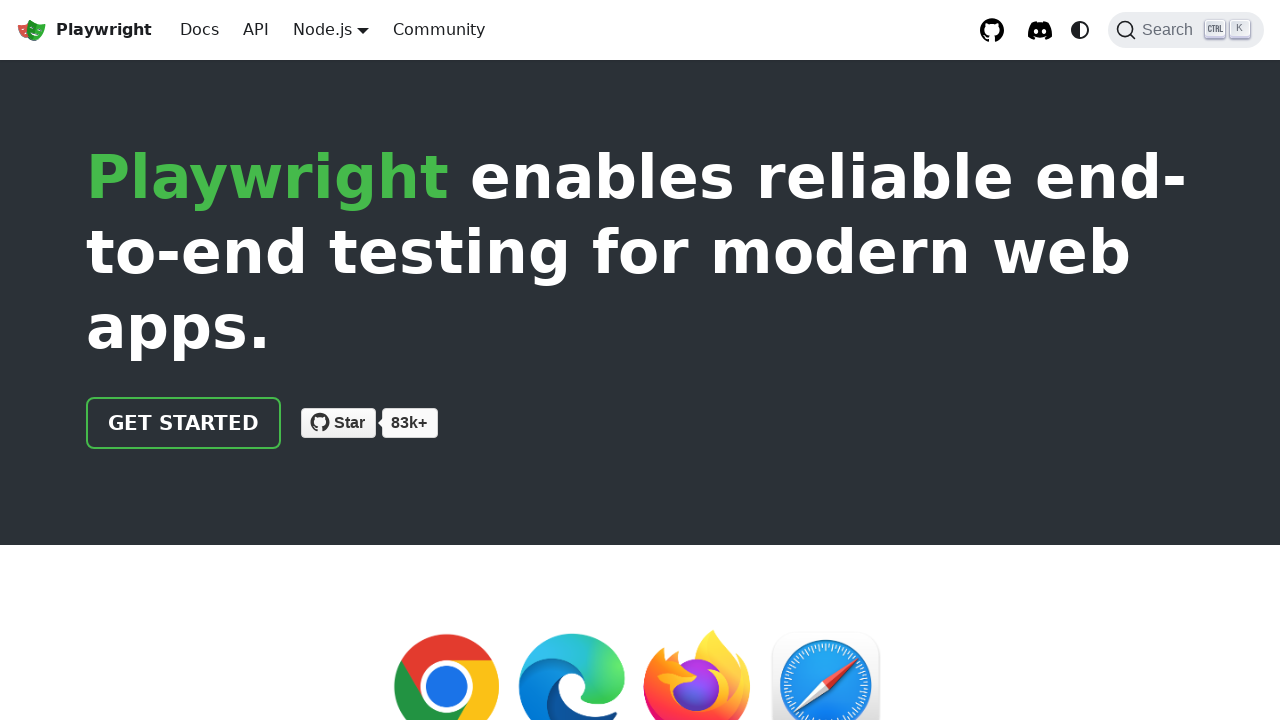

Clicked search button to open search dialog at (1180, 30) on div[class="navbarSearchContainer_Bca1"]
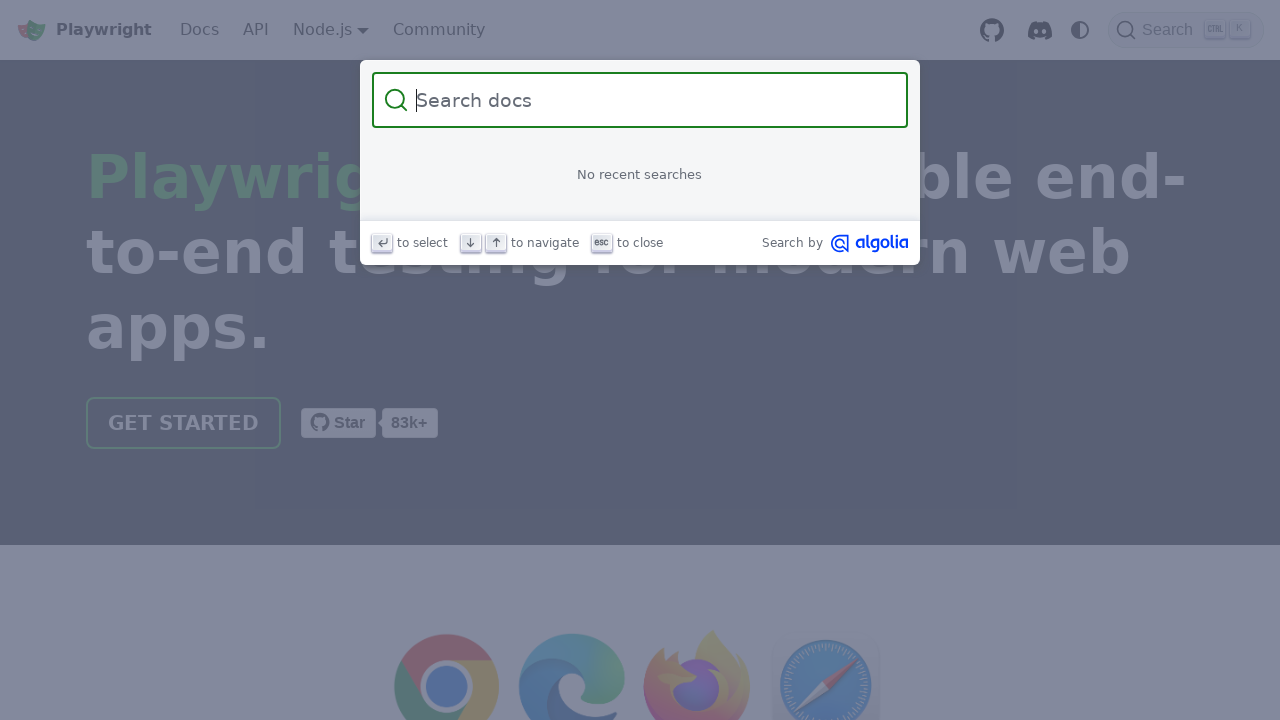

Filled search input with 'browser' on input[placeholder="Search docs"]
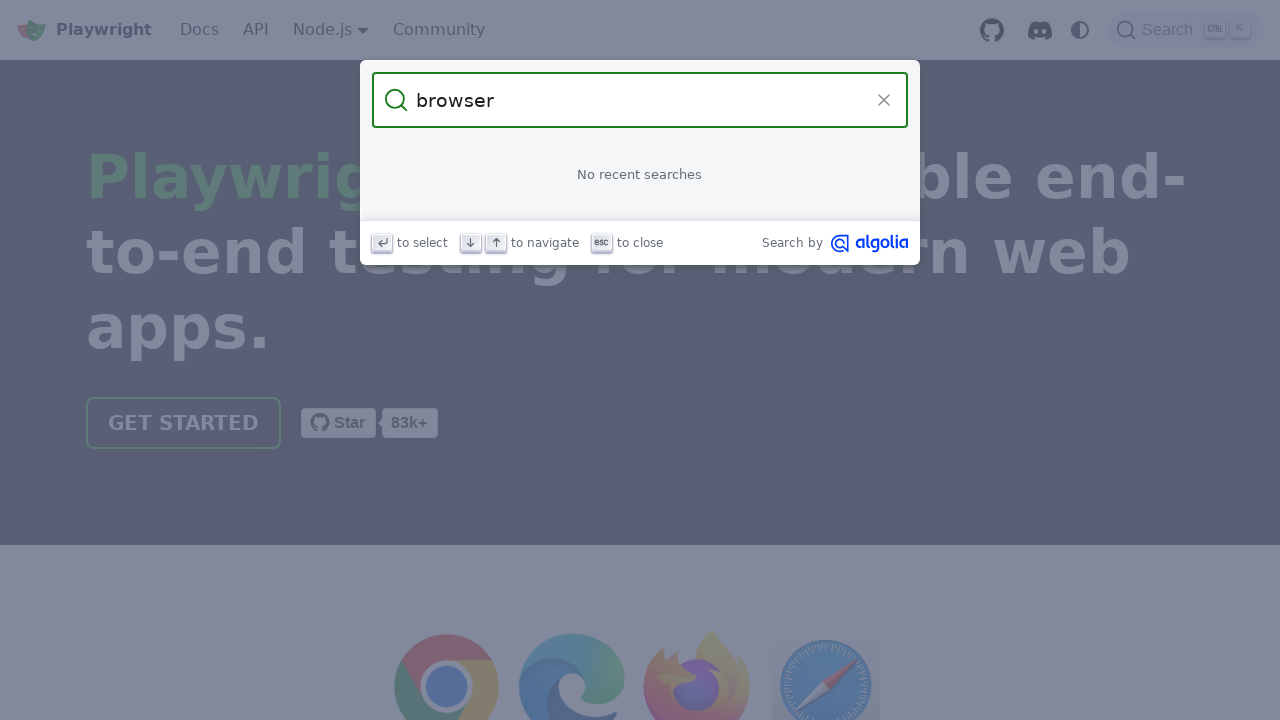

Search input element is visible and ready
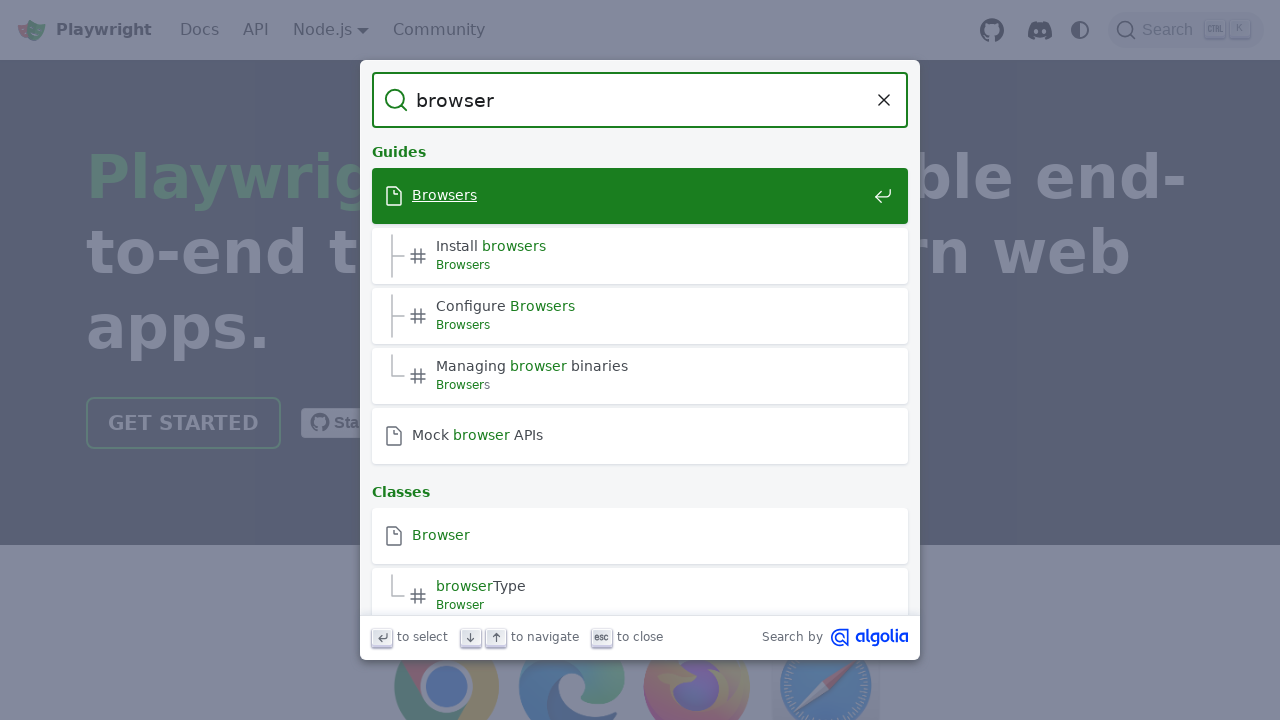

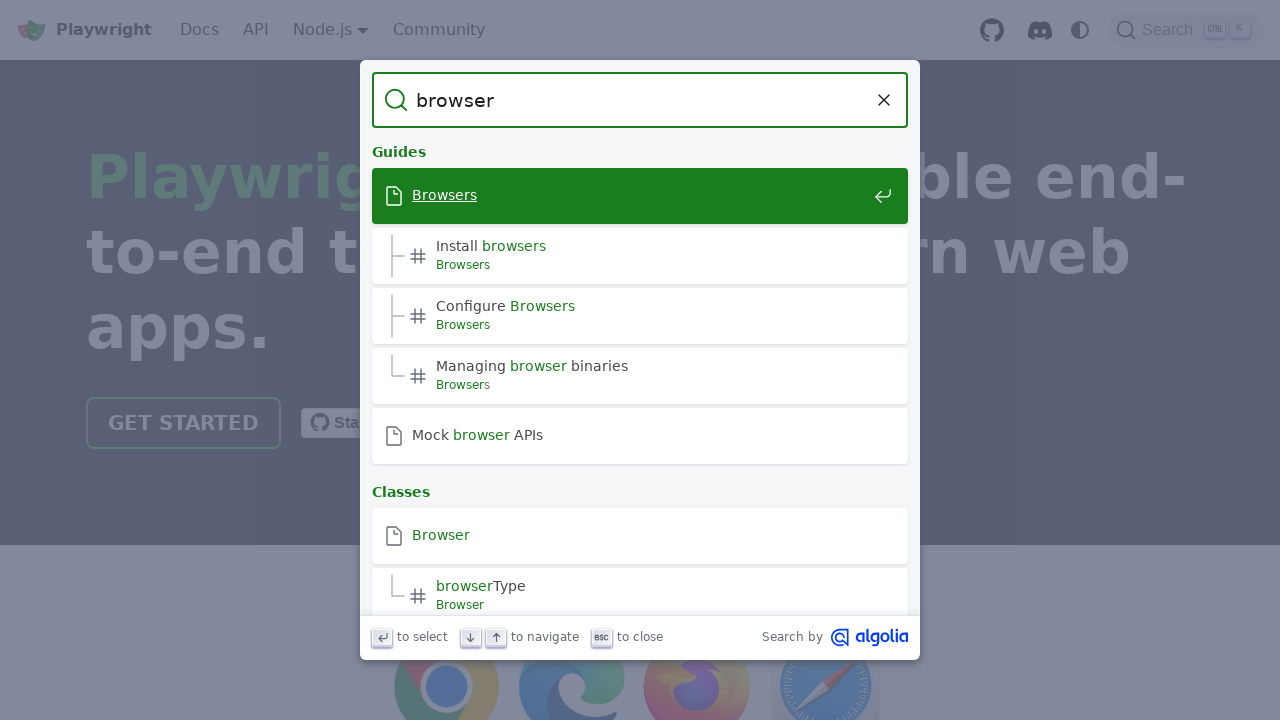